Tests multi-select dropdown functionality by selecting multiple options from a car dropdown, verifying the selections, and then deselecting all options.

Starting URL: http://omayo.blogspot.com/

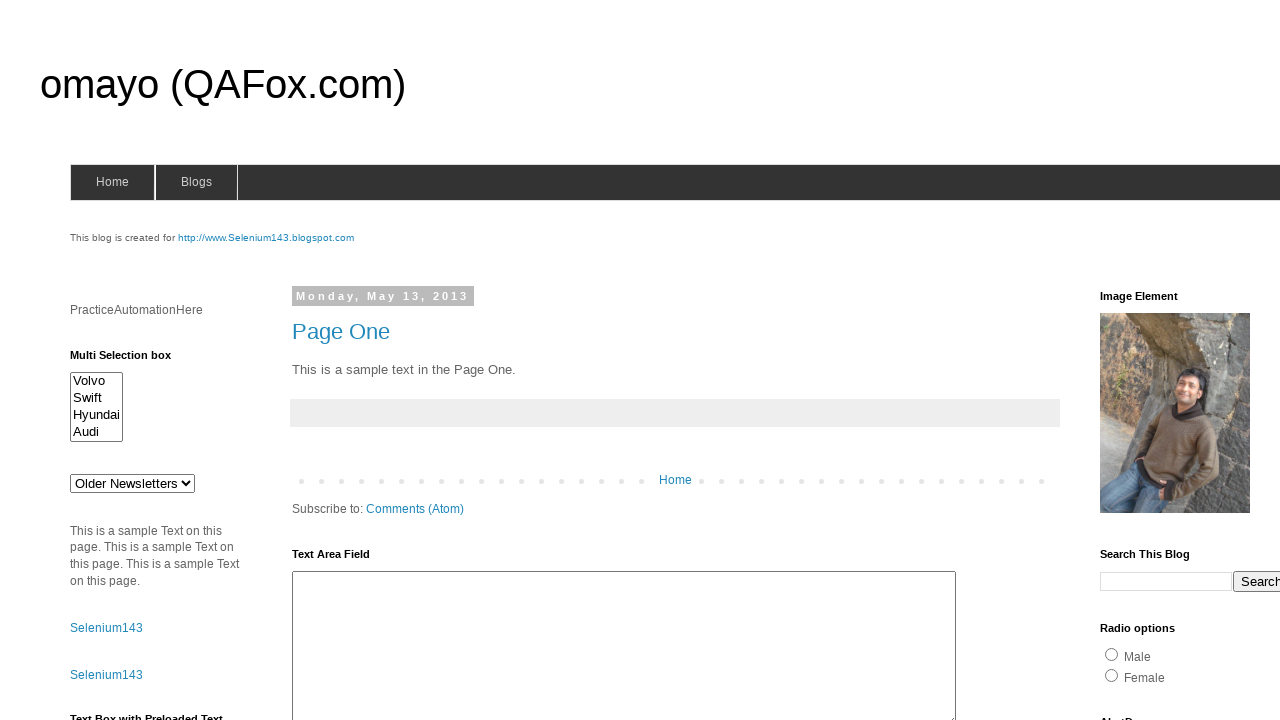

Waited for multi-select dropdown #multiselect1 to be visible
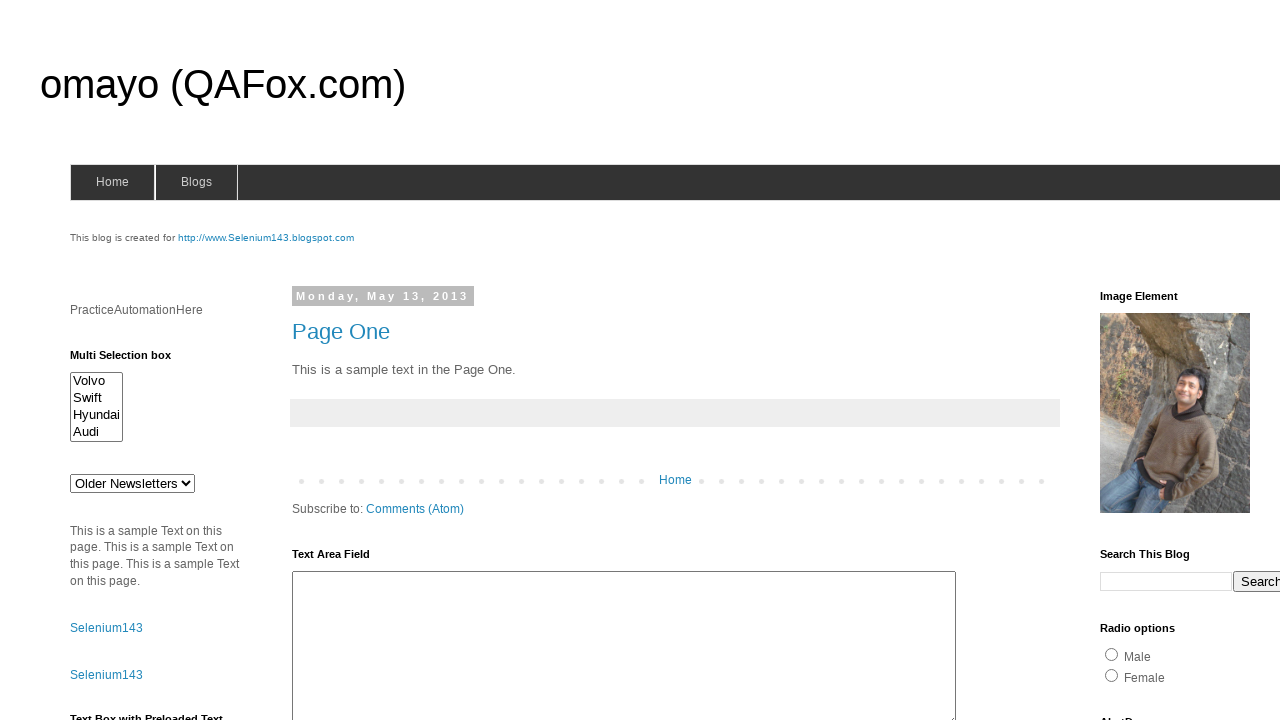

Located the multi-select dropdown element
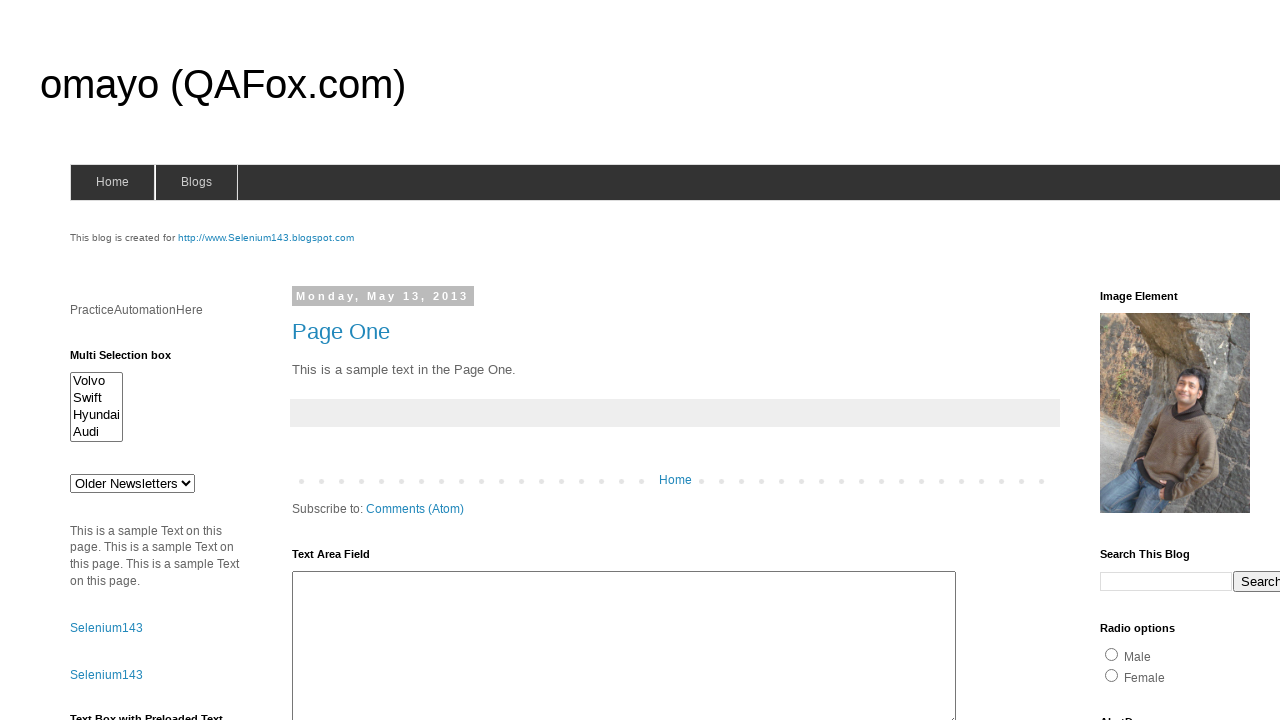

Located all option elements in the dropdown
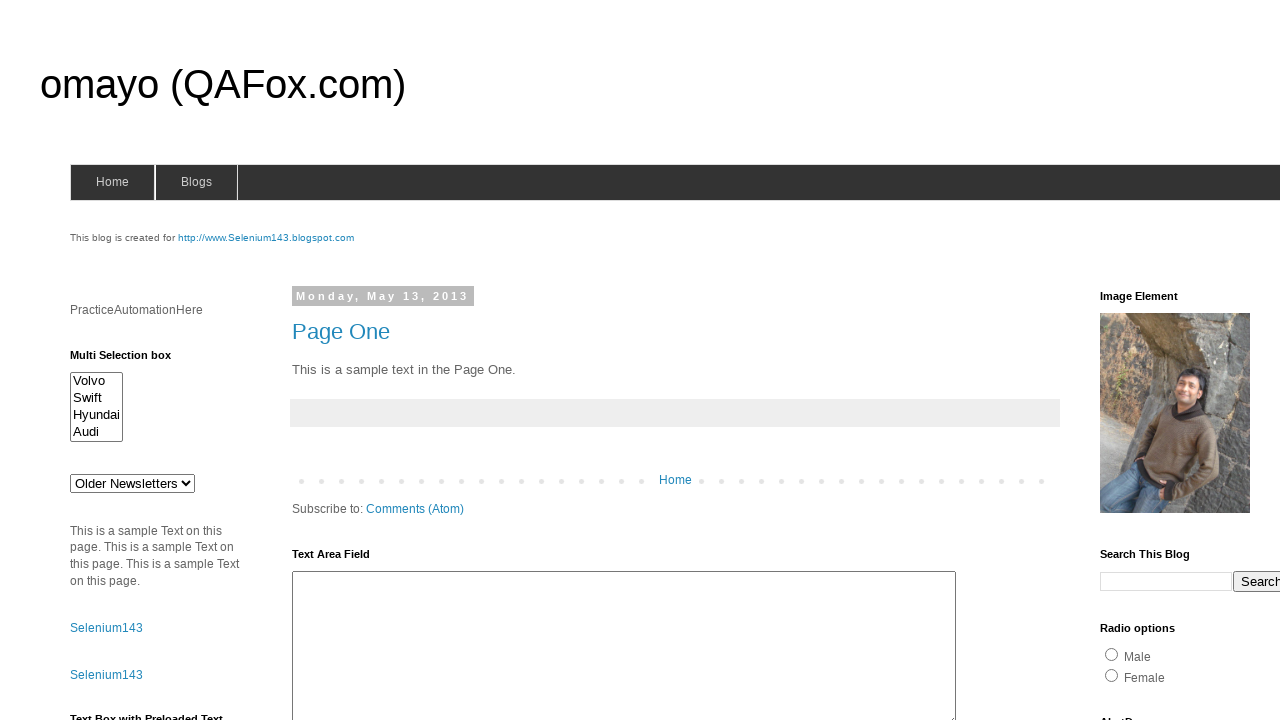

Retrieved value of first option (index 0)
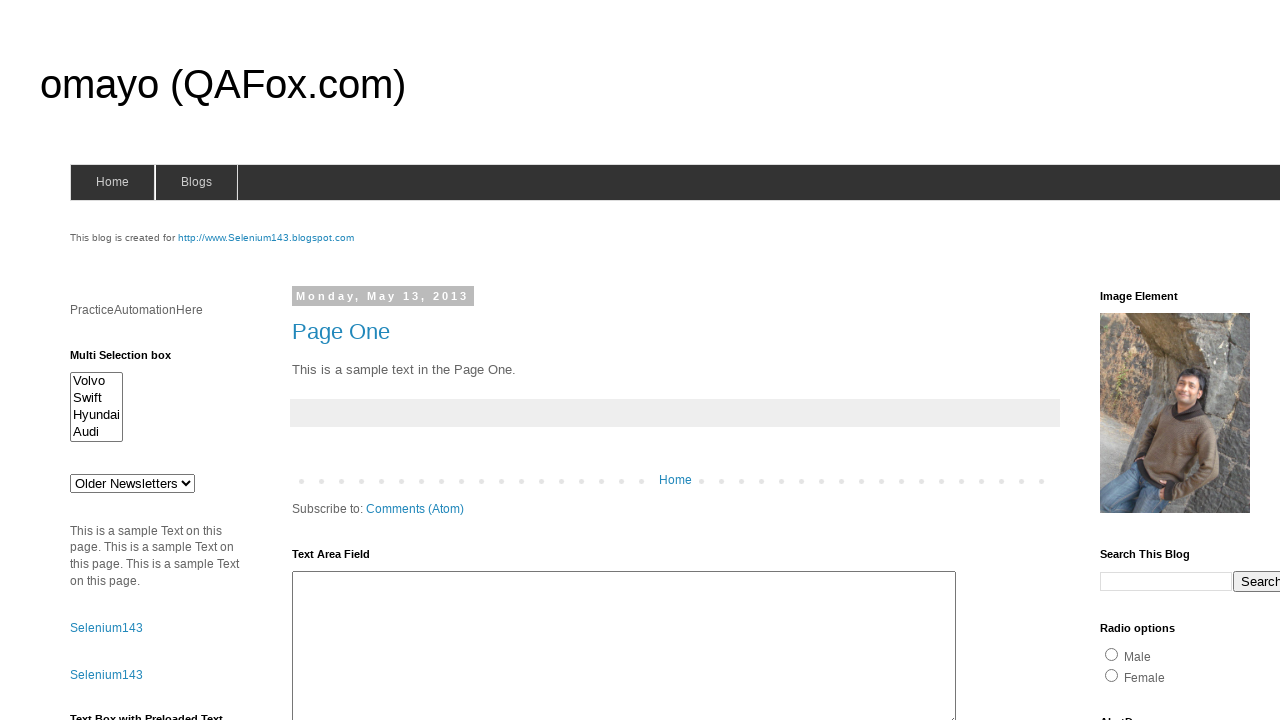

Selected first option from dropdown on #multiselect1
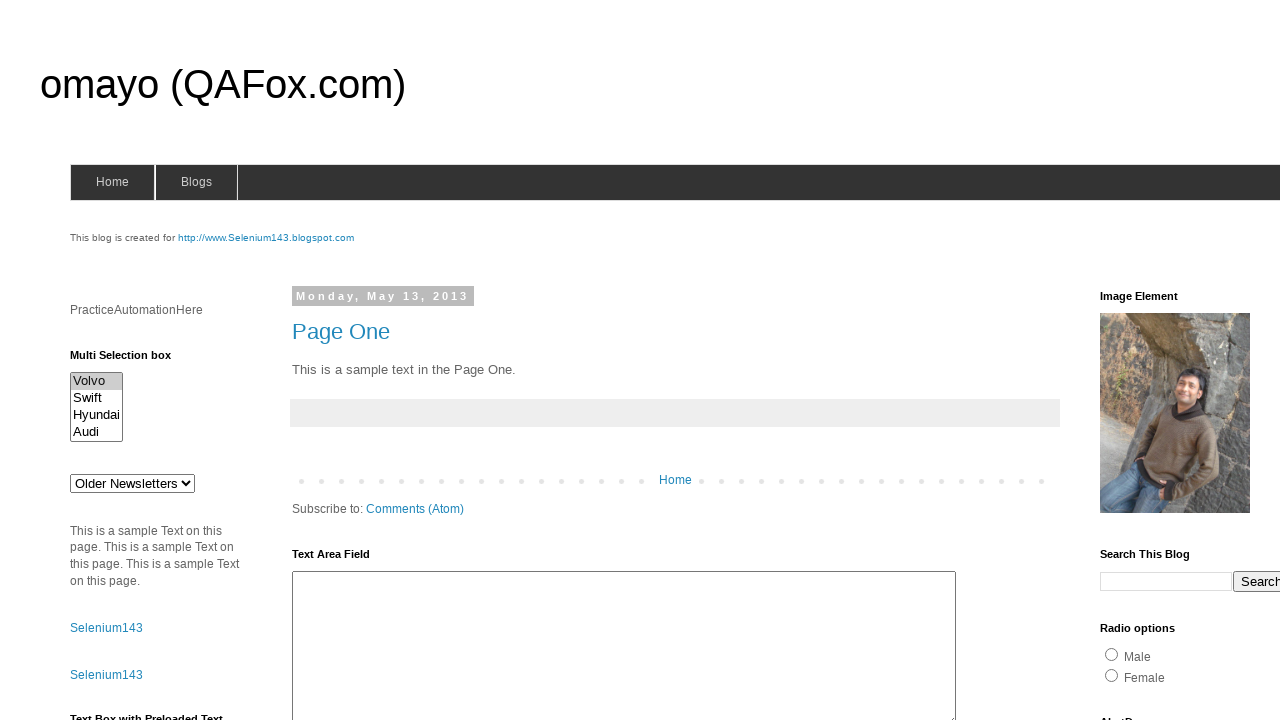

Retrieved value of third option (index 2)
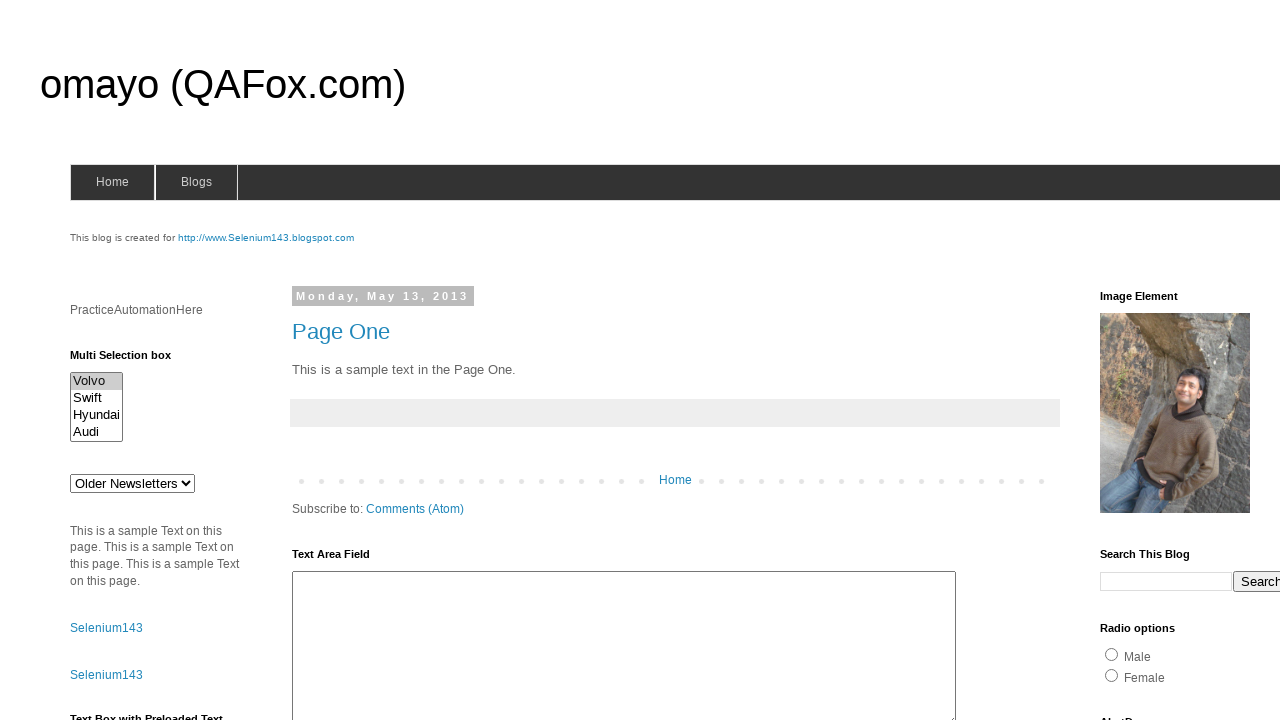

Selected first and third options from dropdown on #multiselect1
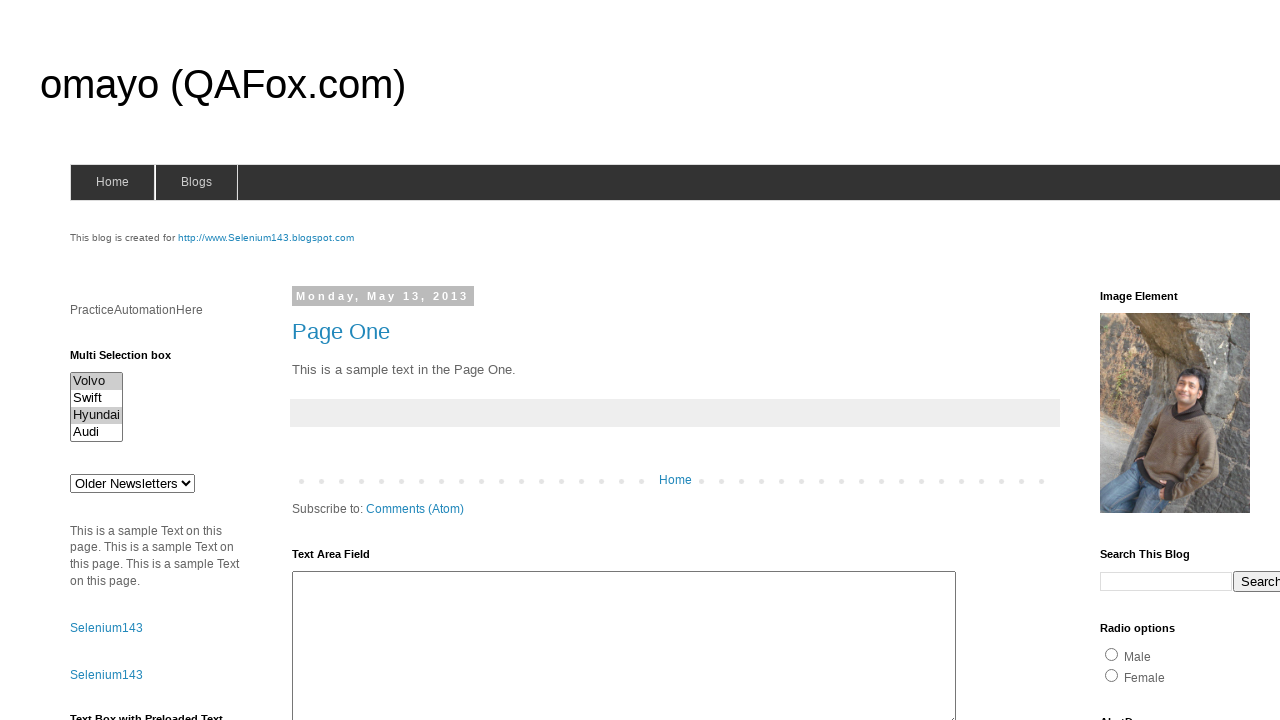

Retrieved value of fourth option (index 3)
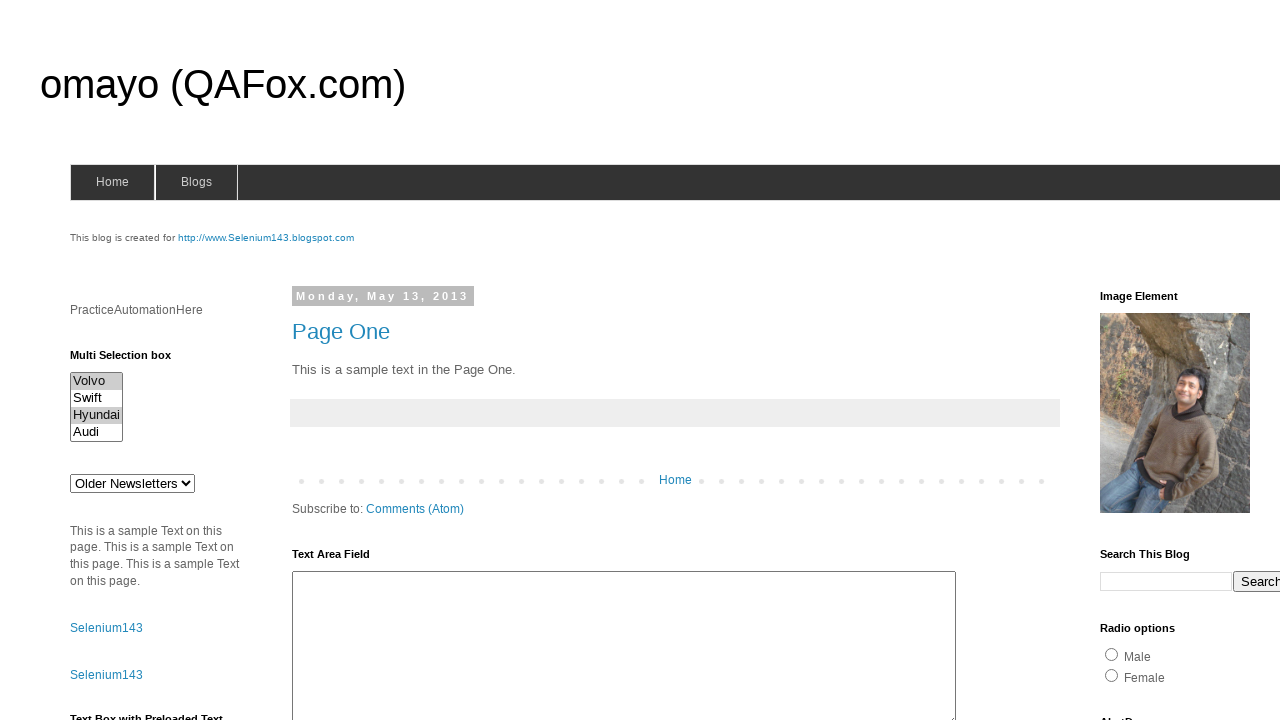

Selected first, third, and fourth options from dropdown on #multiselect1
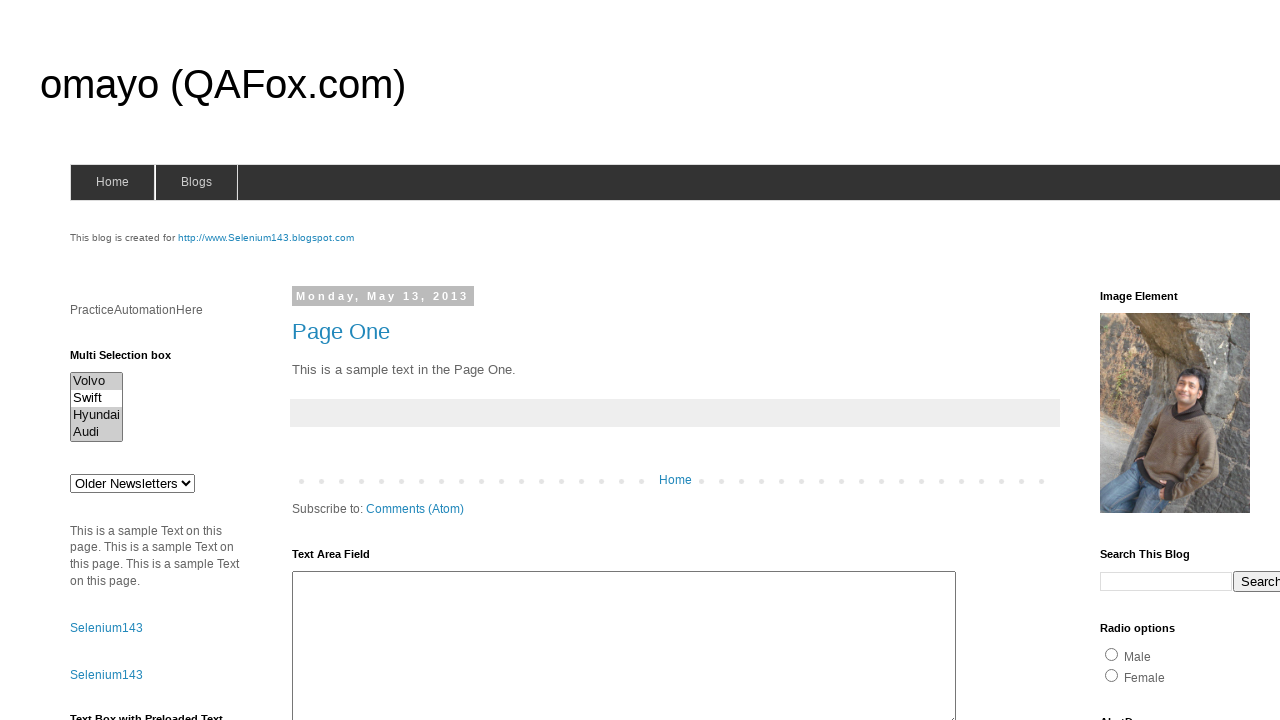

Deselected all options by selecting empty array on #multiselect1
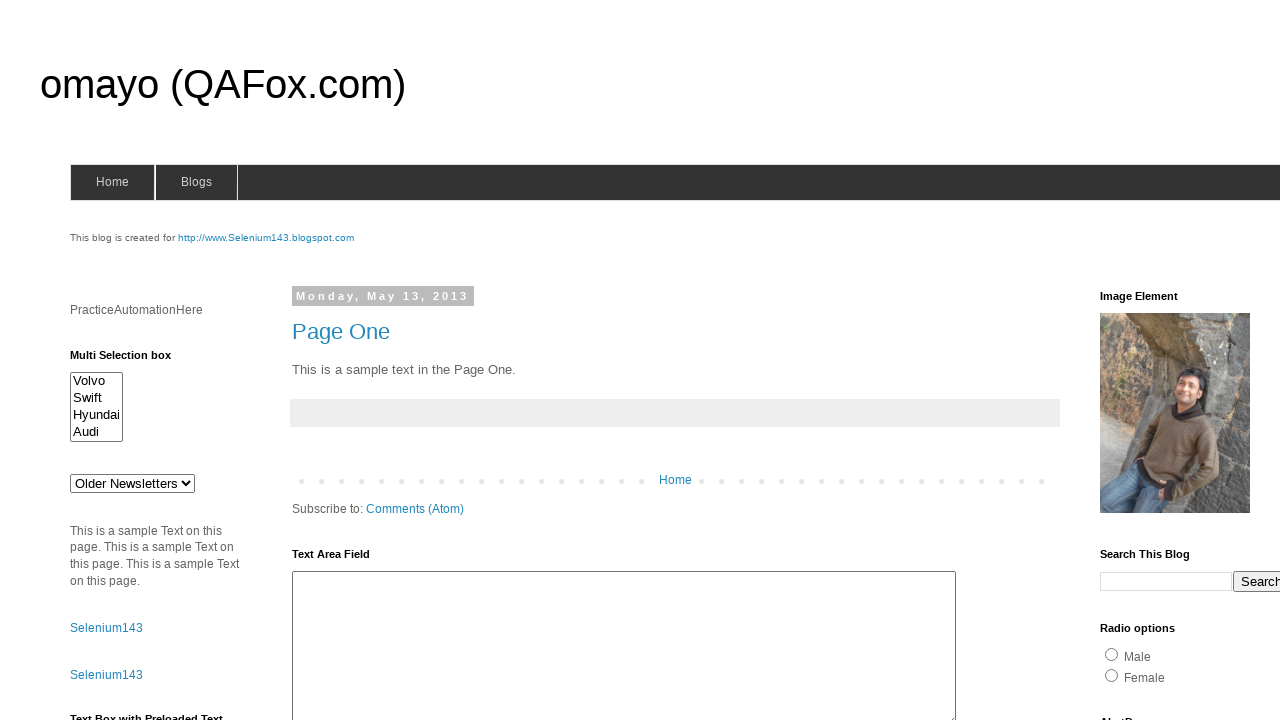

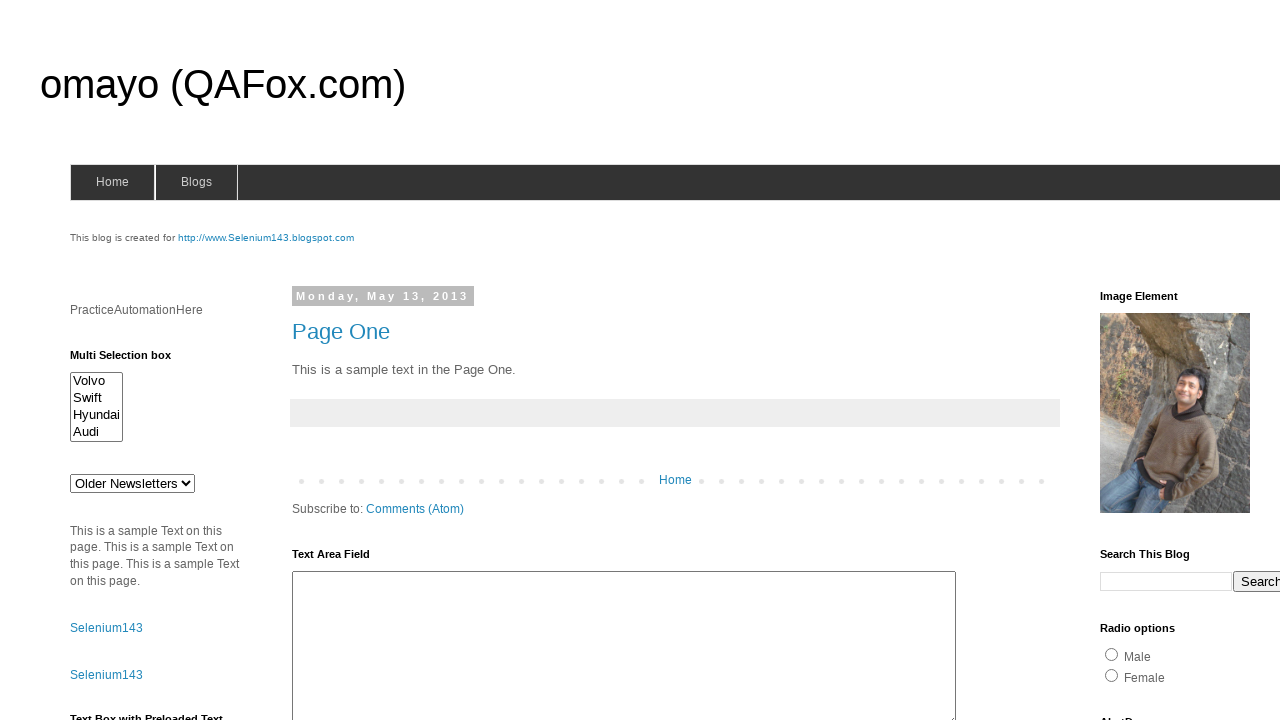